Tests clicking a button element within an iframe on a w3schools demo page to verify button interaction works correctly.

Starting URL: https://www.w3schools.com/tags/tryit.asp?filename=tryhtml_button_test

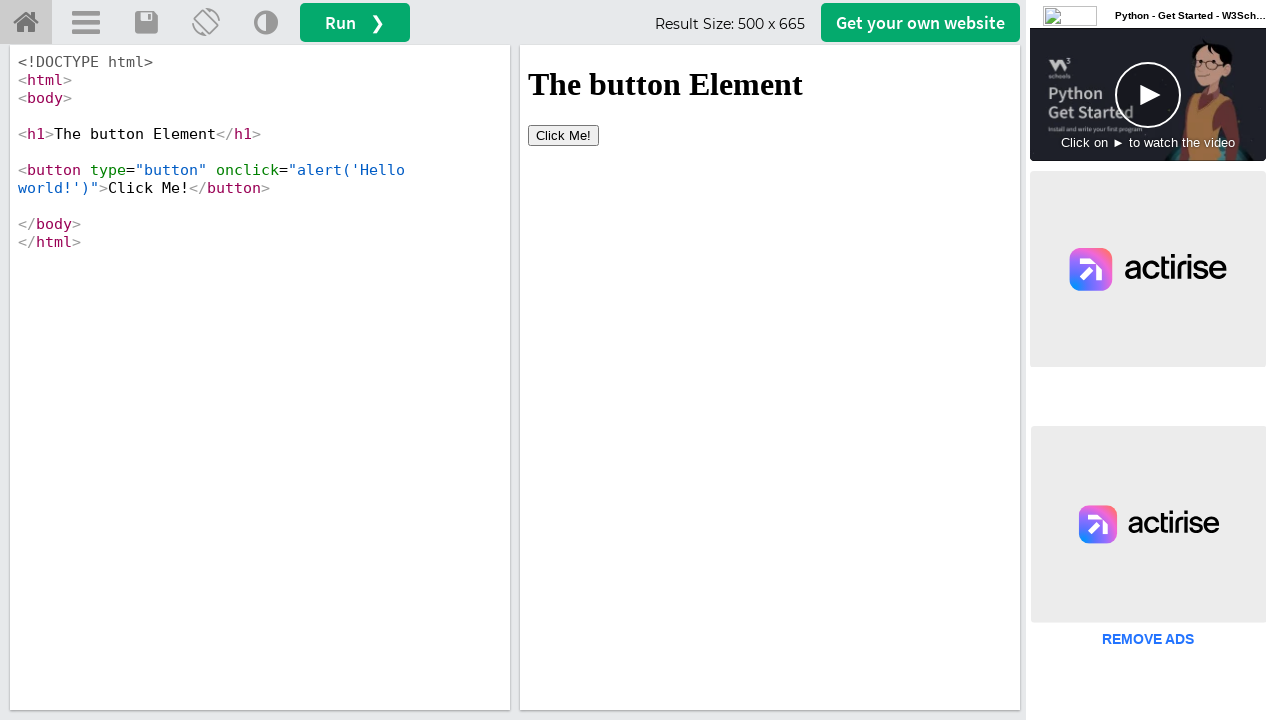

Located iframe with ID 'iframeResult'
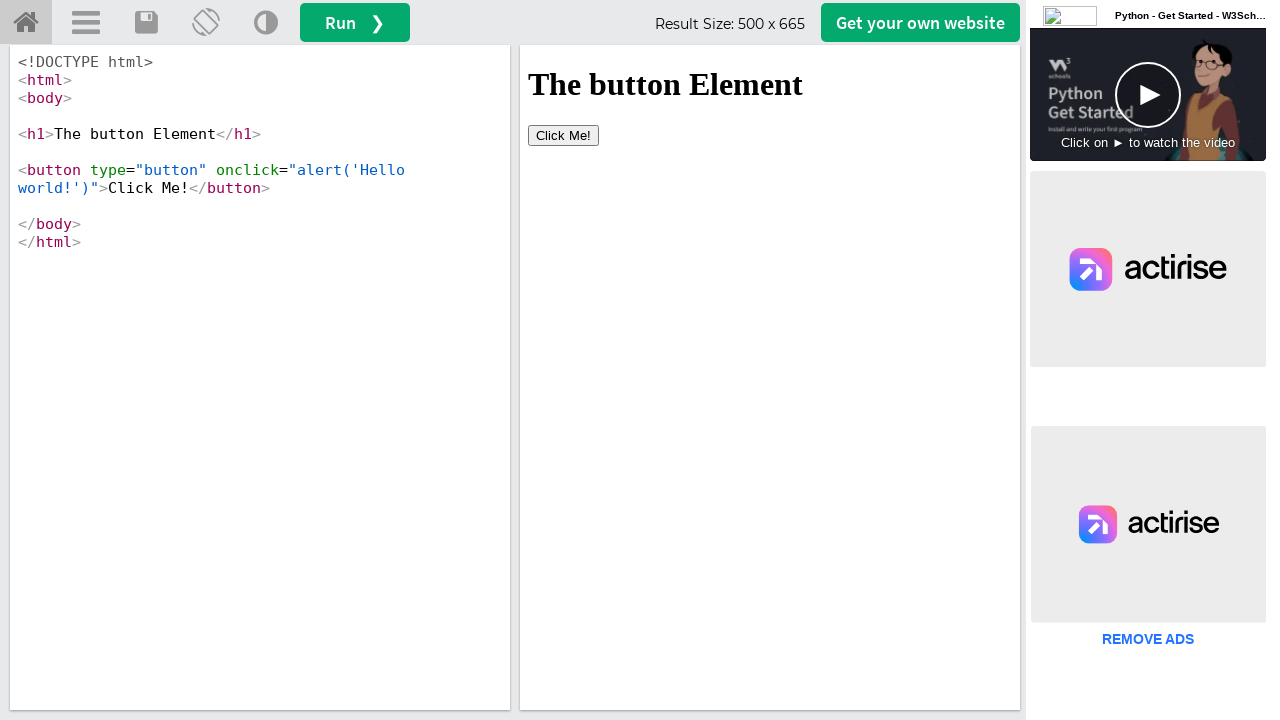

Button element became visible in iframe
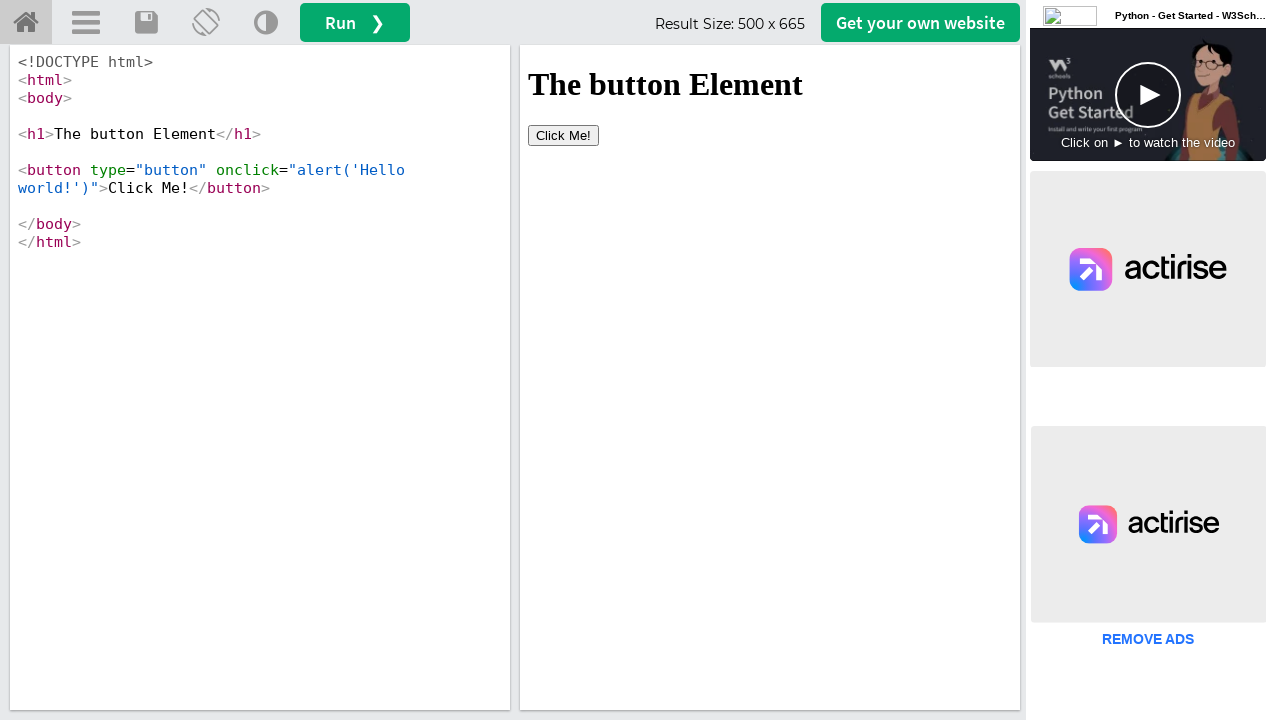

Clicked button element within iframe on w3schools demo page at (564, 135) on #iframeResult >> internal:control=enter-frame >> button
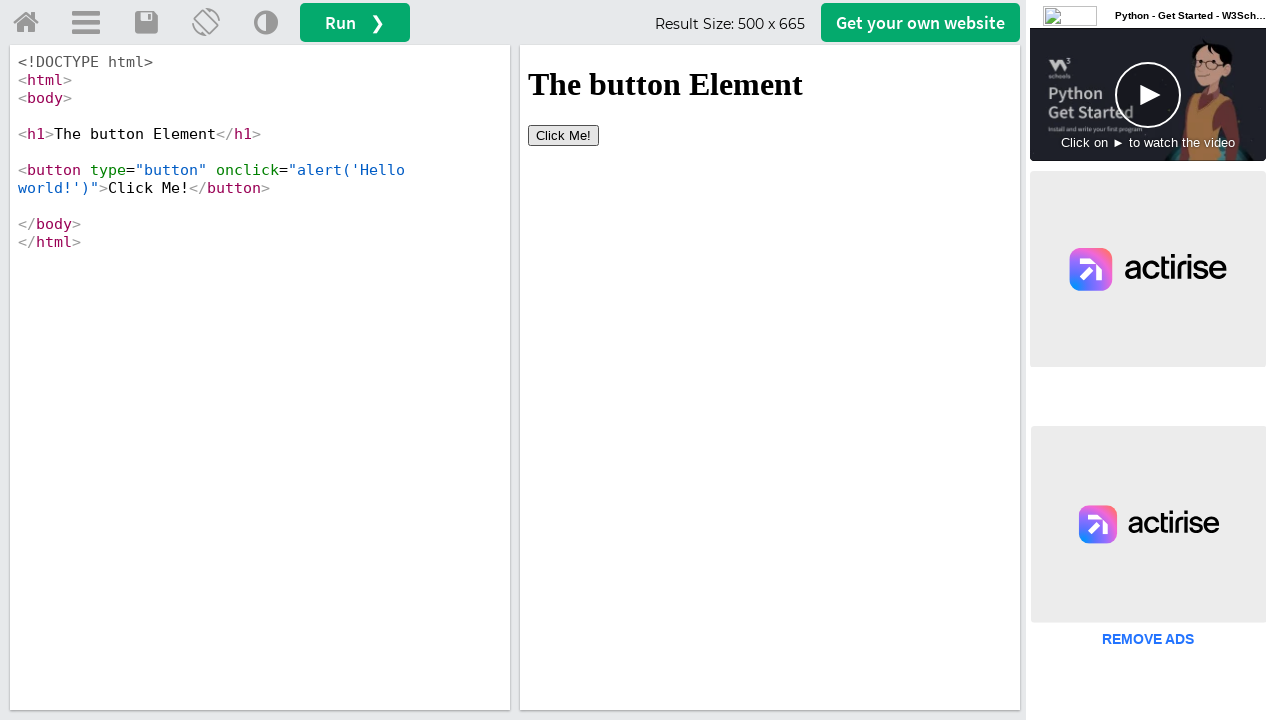

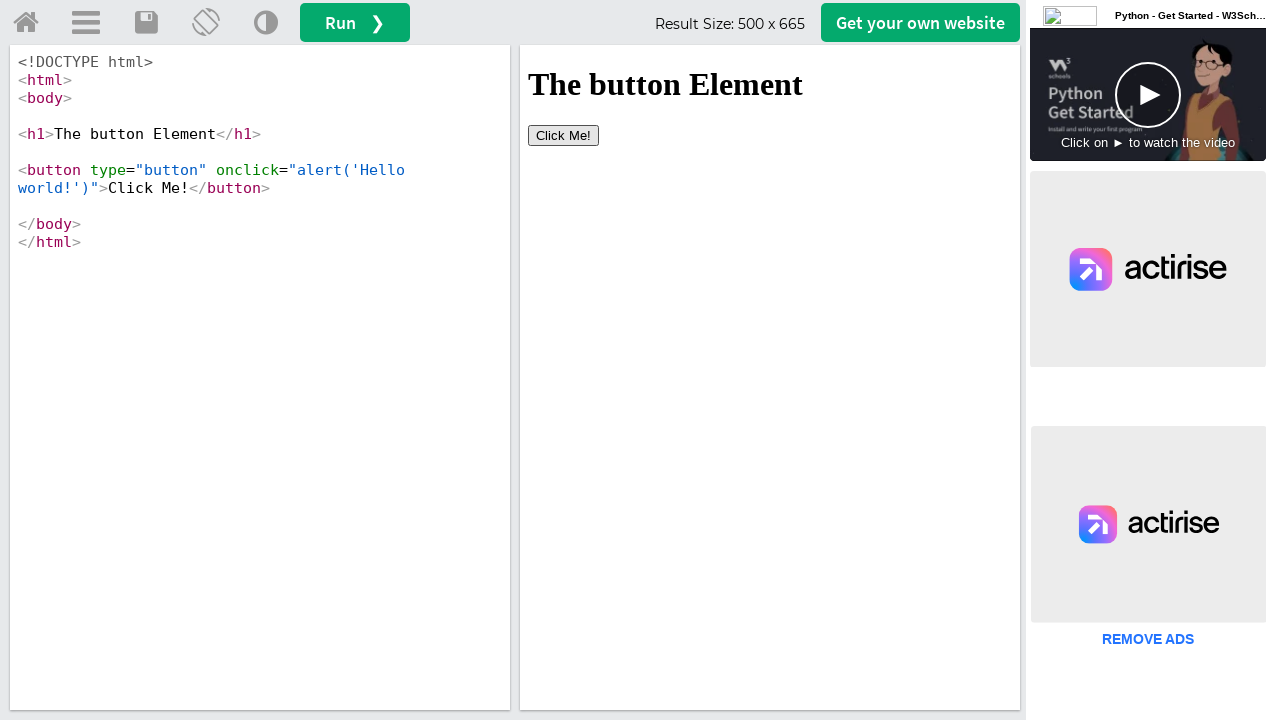